Tests a form submission by entering a first name and verifying the response displays correct counter and text values

Starting URL: http://testingchallenges.thetestingmap.org

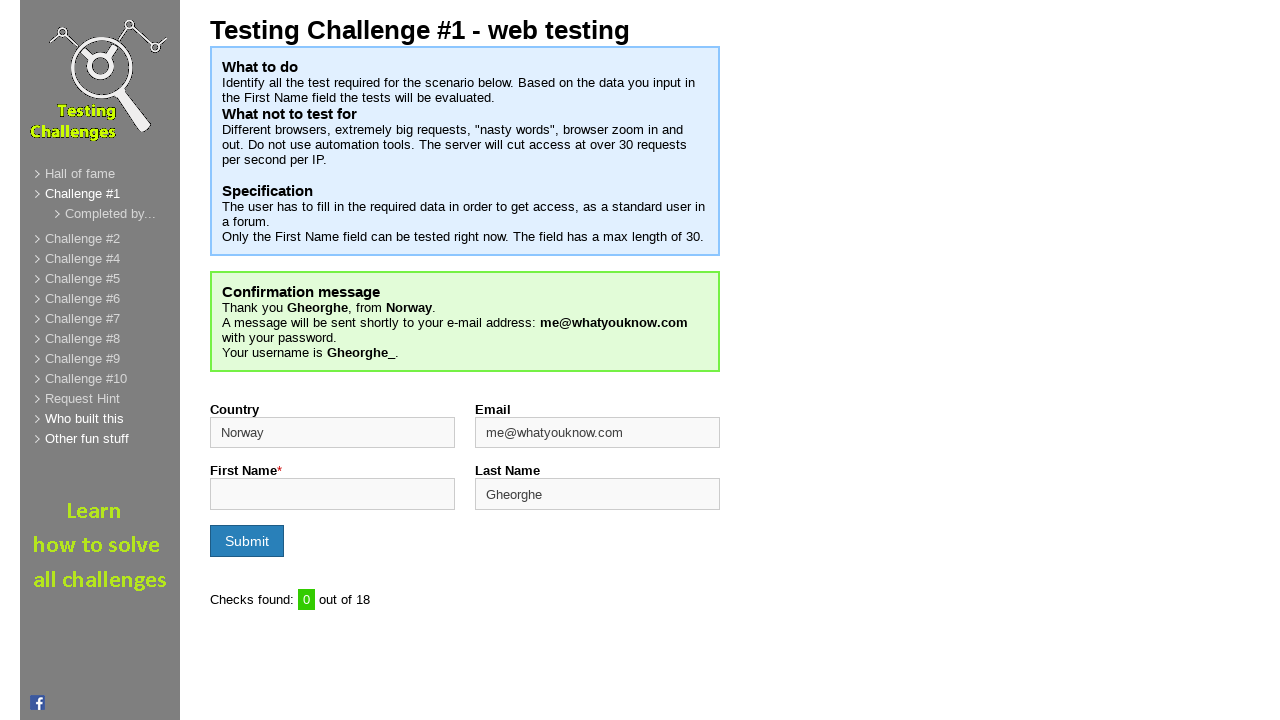

Filled first name field with 'Dmytro' on #firstname
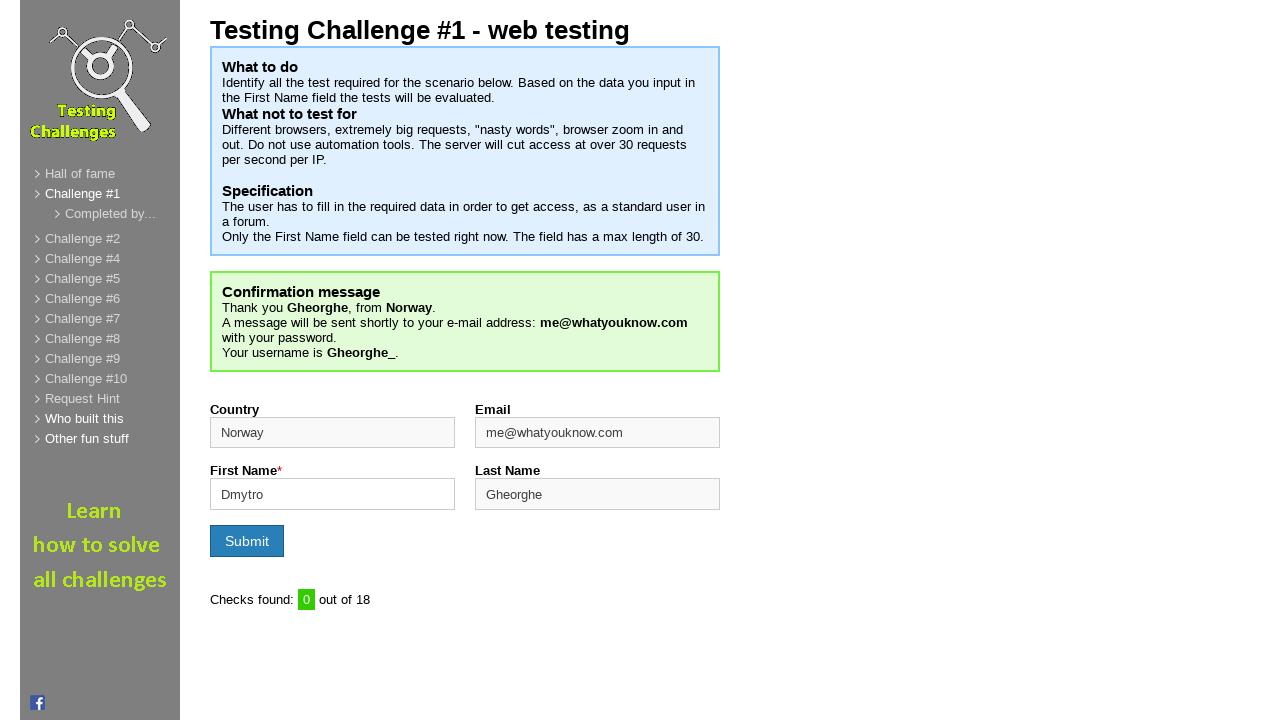

Clicked form submit button at (247, 541) on [name='formSubmit']
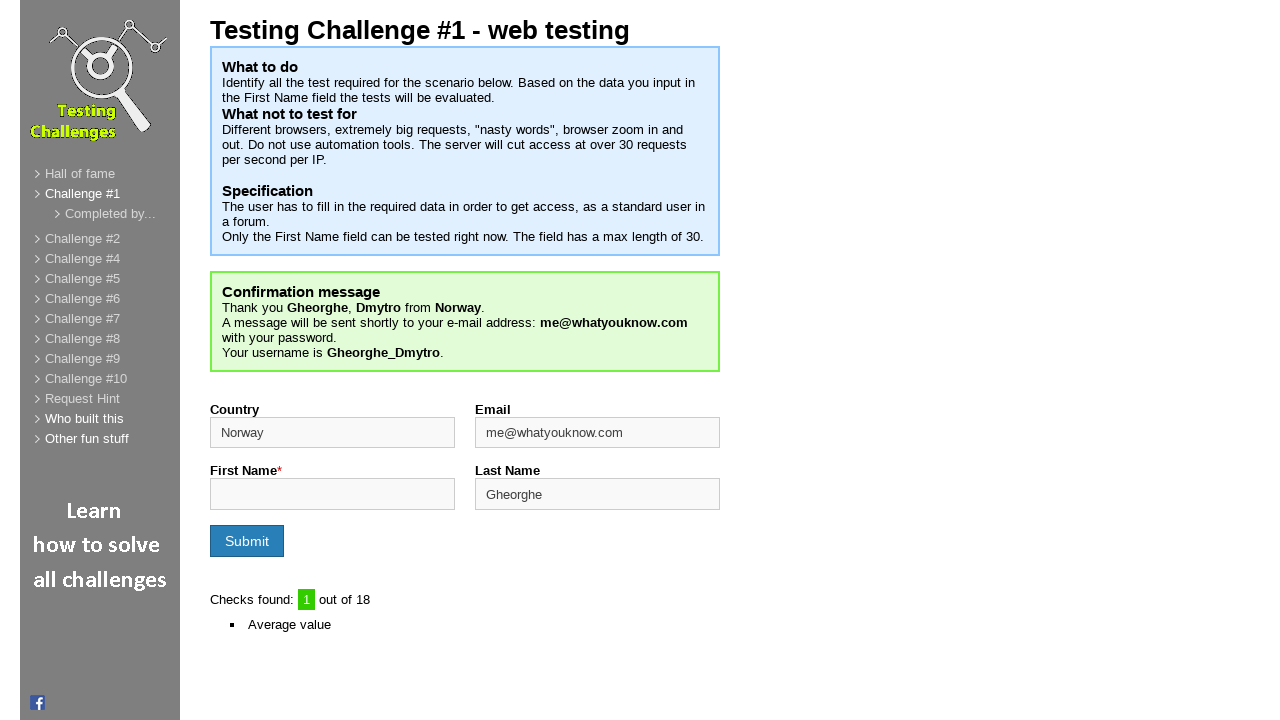

Results section appeared after form submission
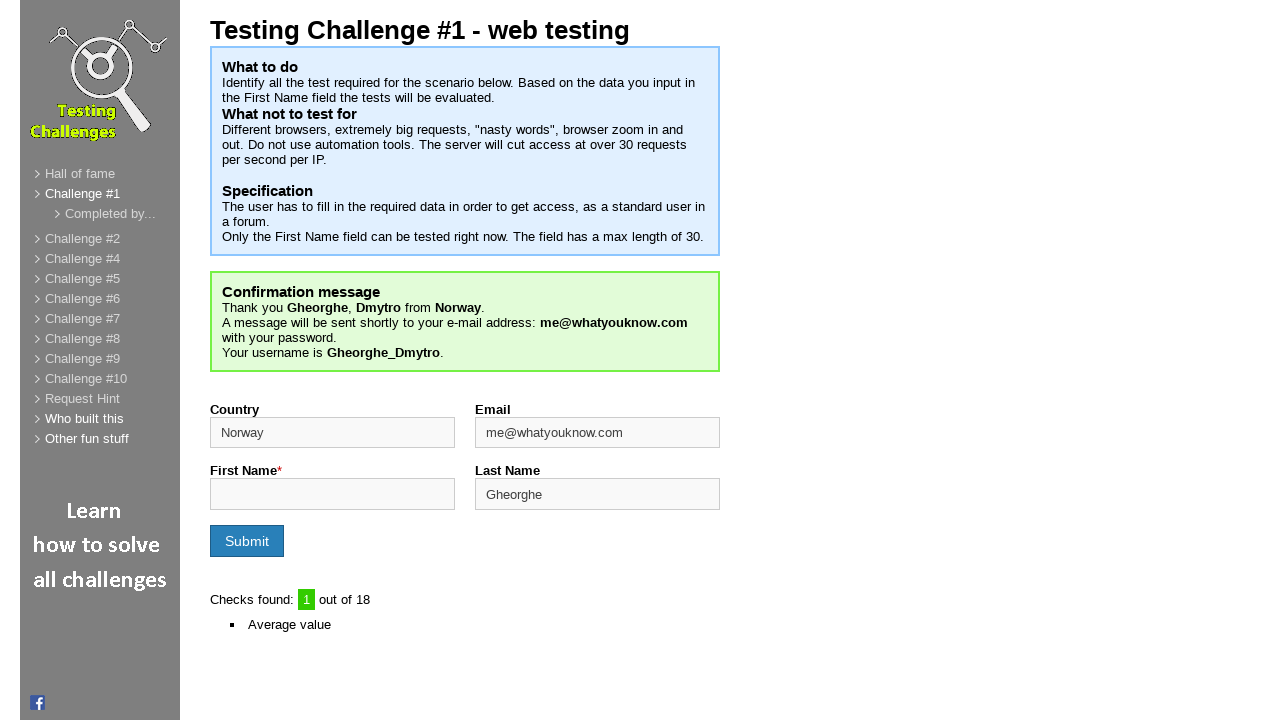

Retrieved counter text content
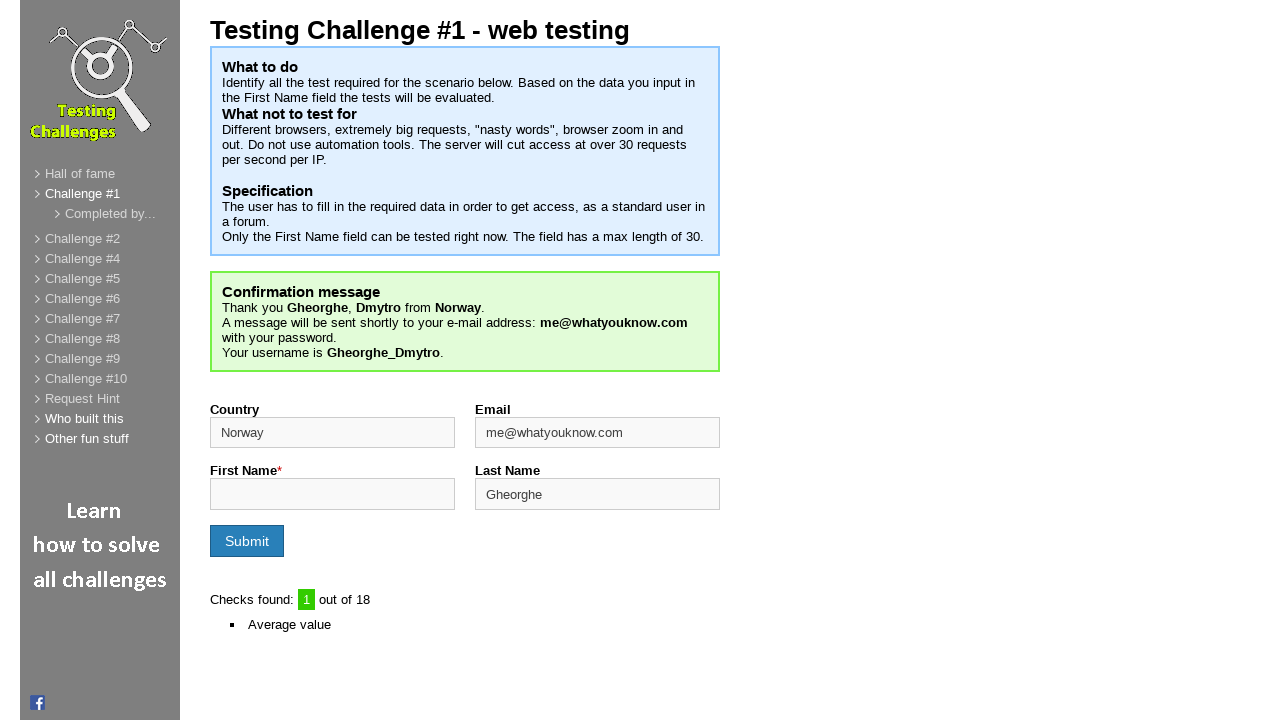

Verified counter displays '1'
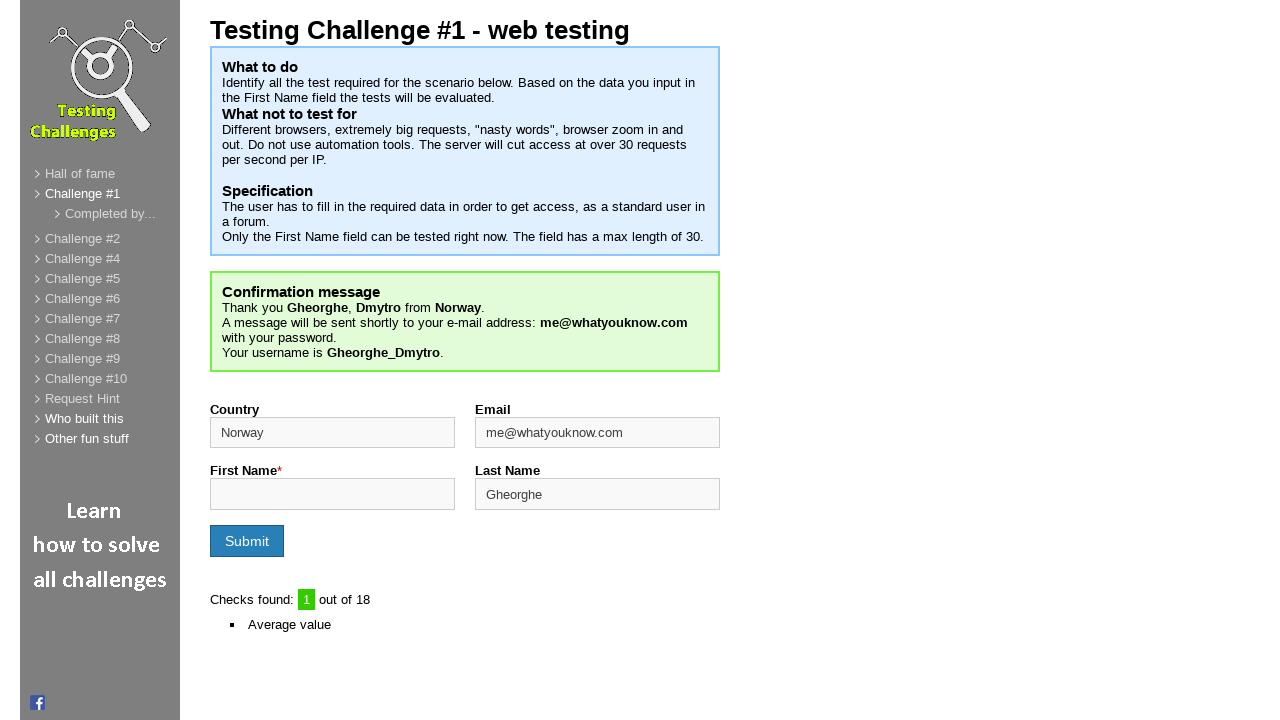

Retrieved description text content
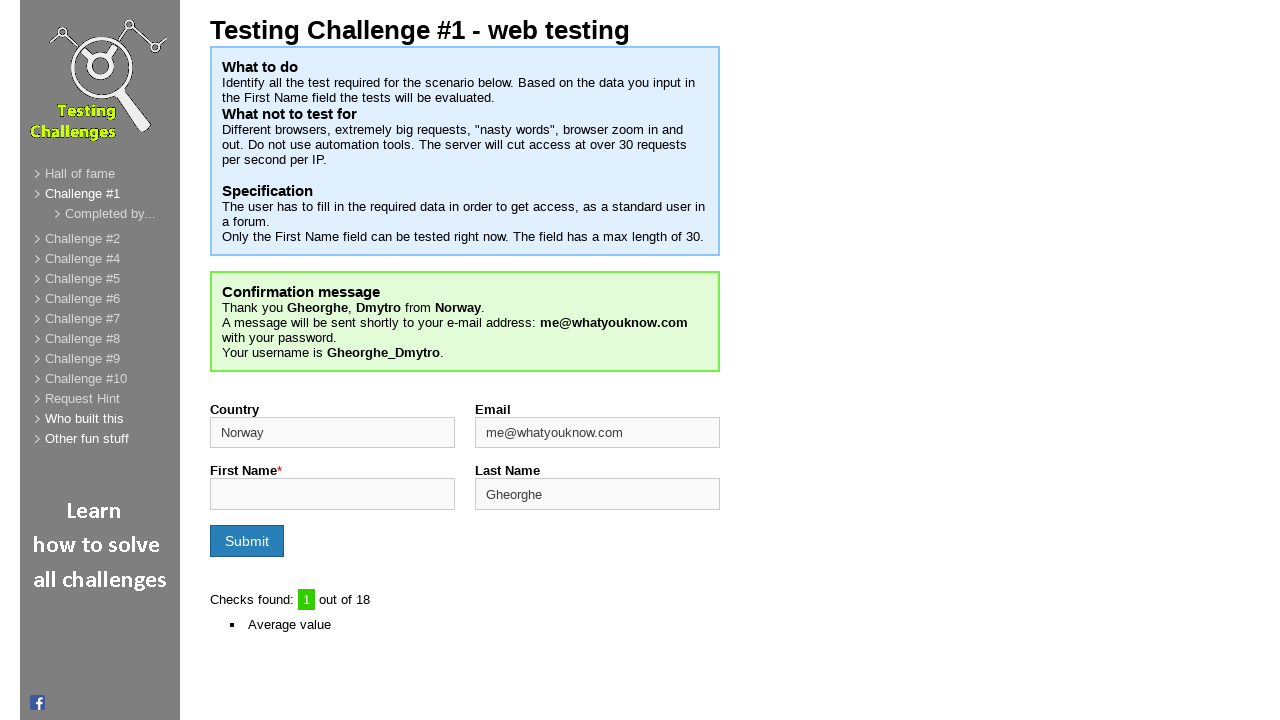

Verified description text displays 'Average value'
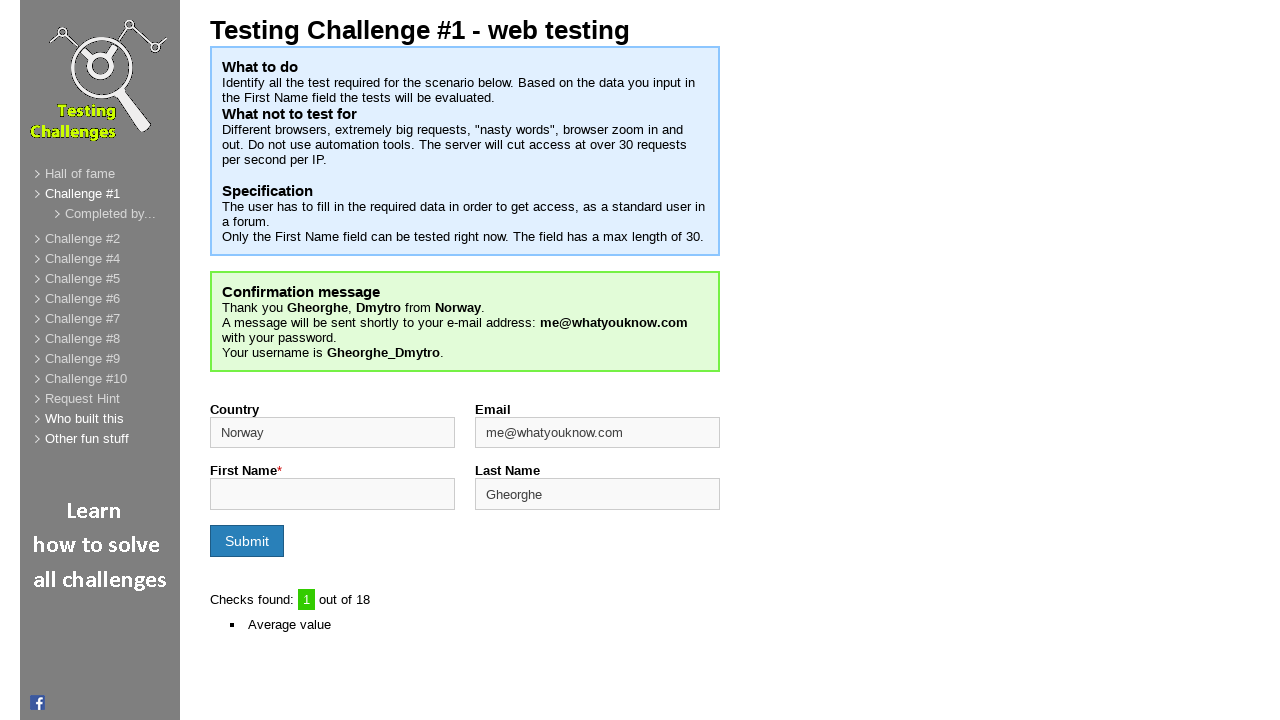

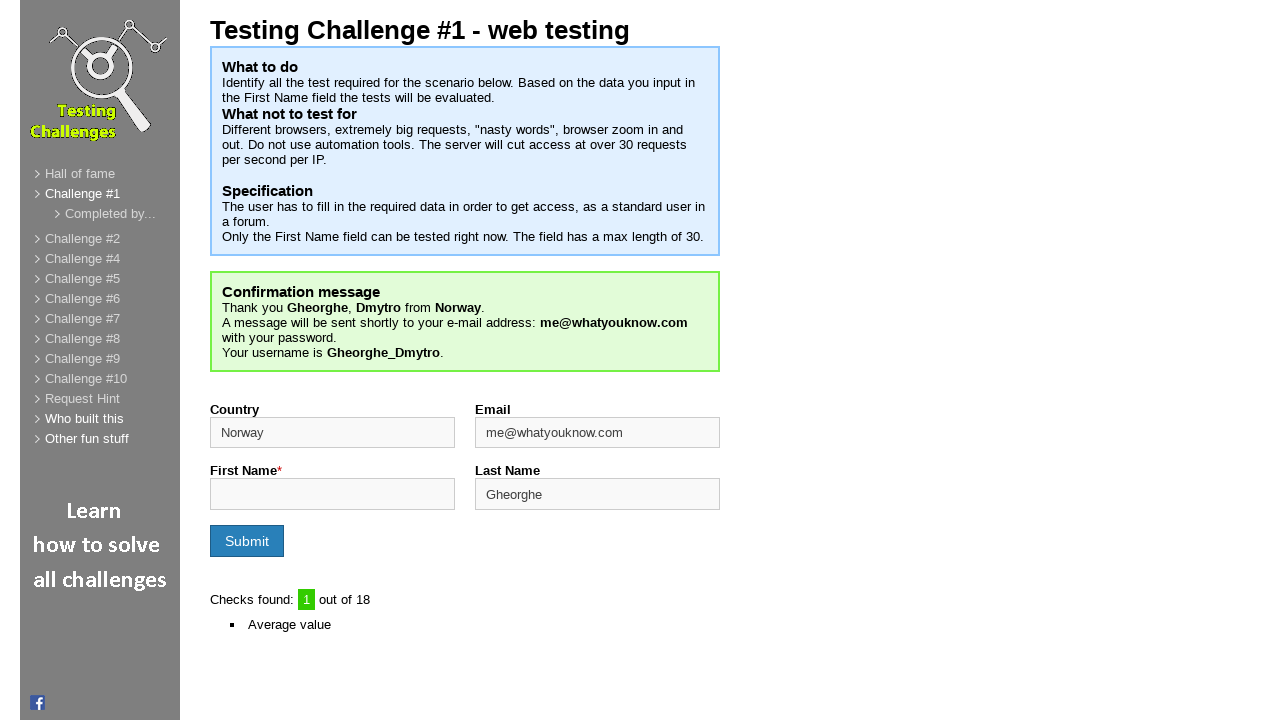